Tests browser tab management by clicking buttons that open new tabs, switching between tabs, and verifying page content across multiple browser windows.

Starting URL: https://training-support.net/webelements/tabs

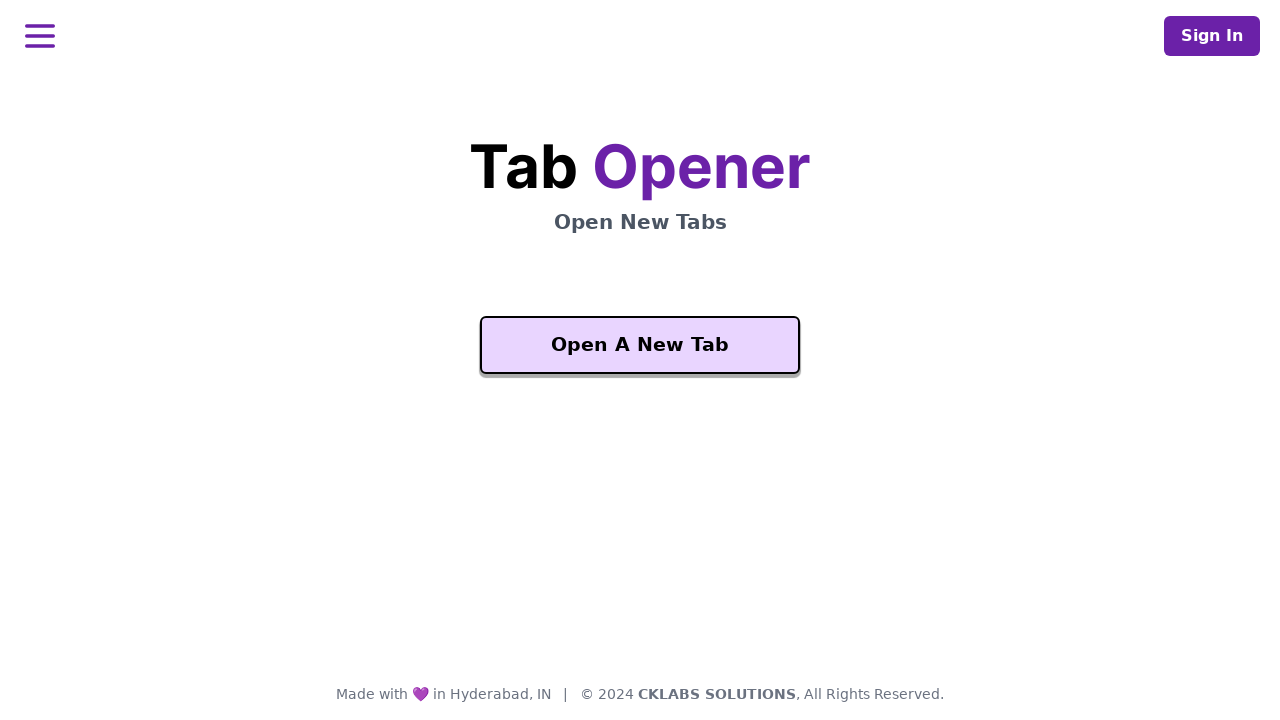

Waited for 'Open A New Tab' button to be visible
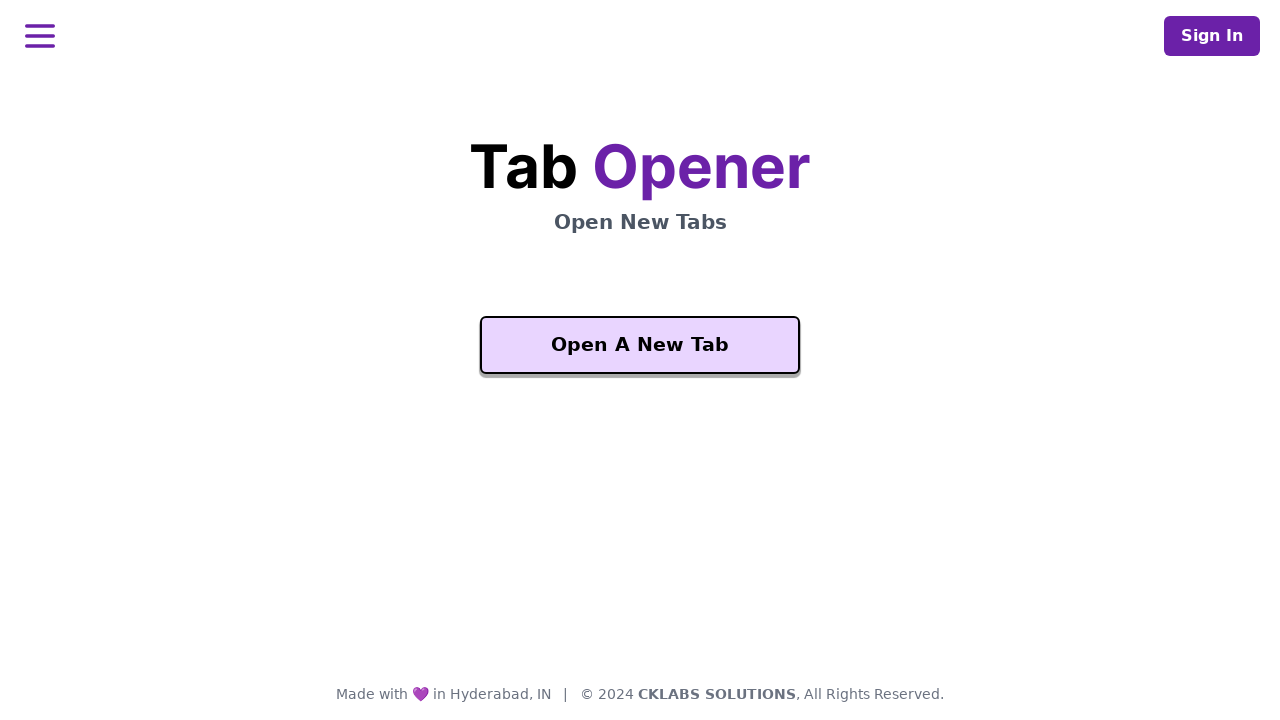

Clicked 'Open A New Tab' button to open new tab at (640, 345) on xpath=//button[text()='Open A New Tab']
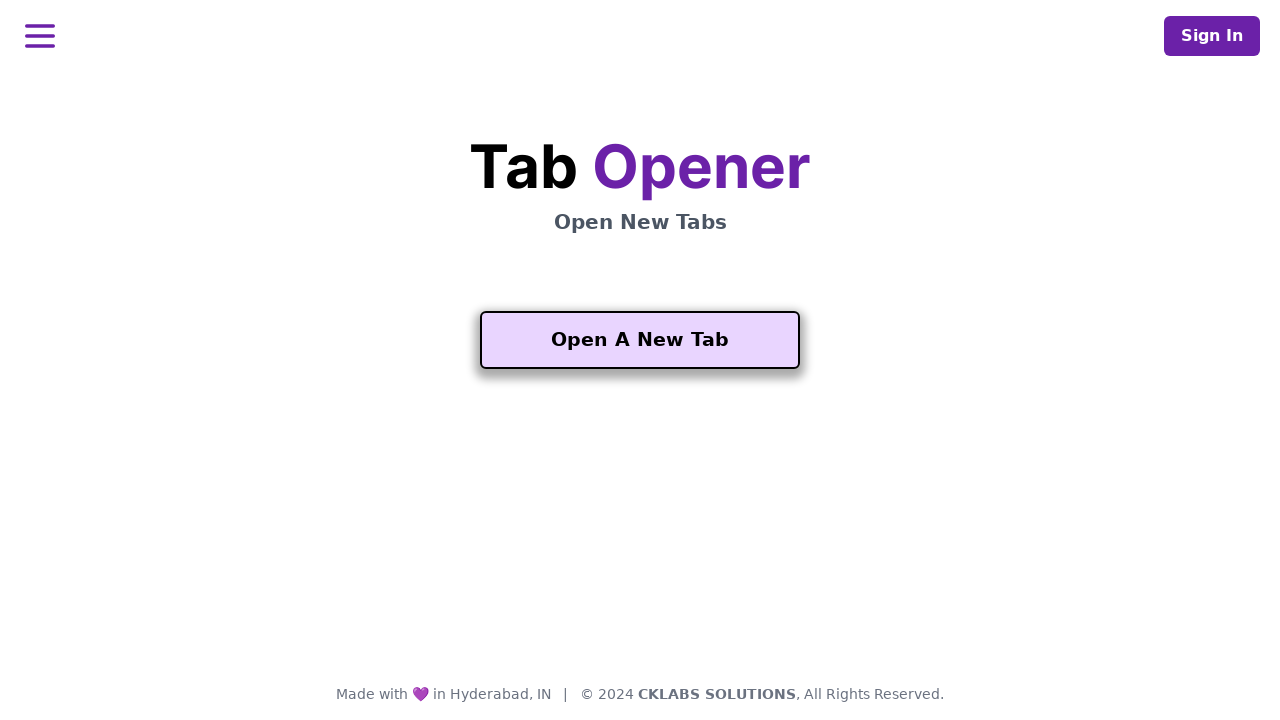

Got reference to newly opened tab
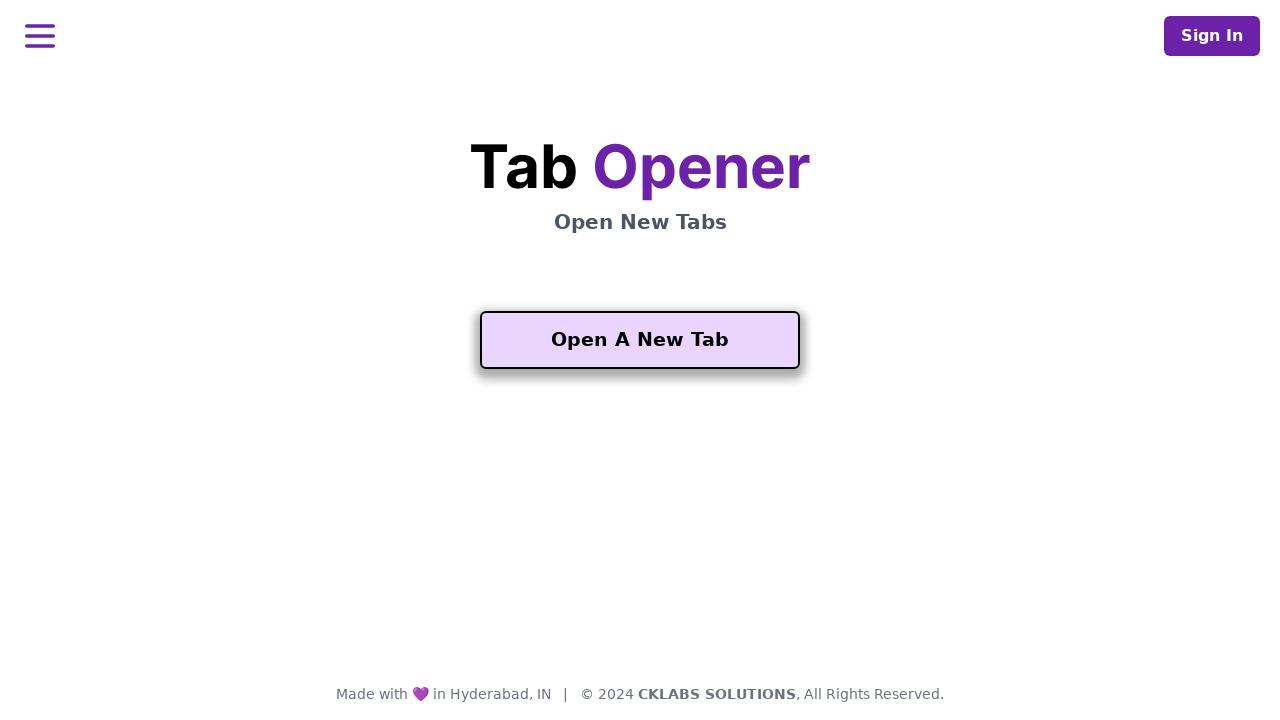

New tab finished loading
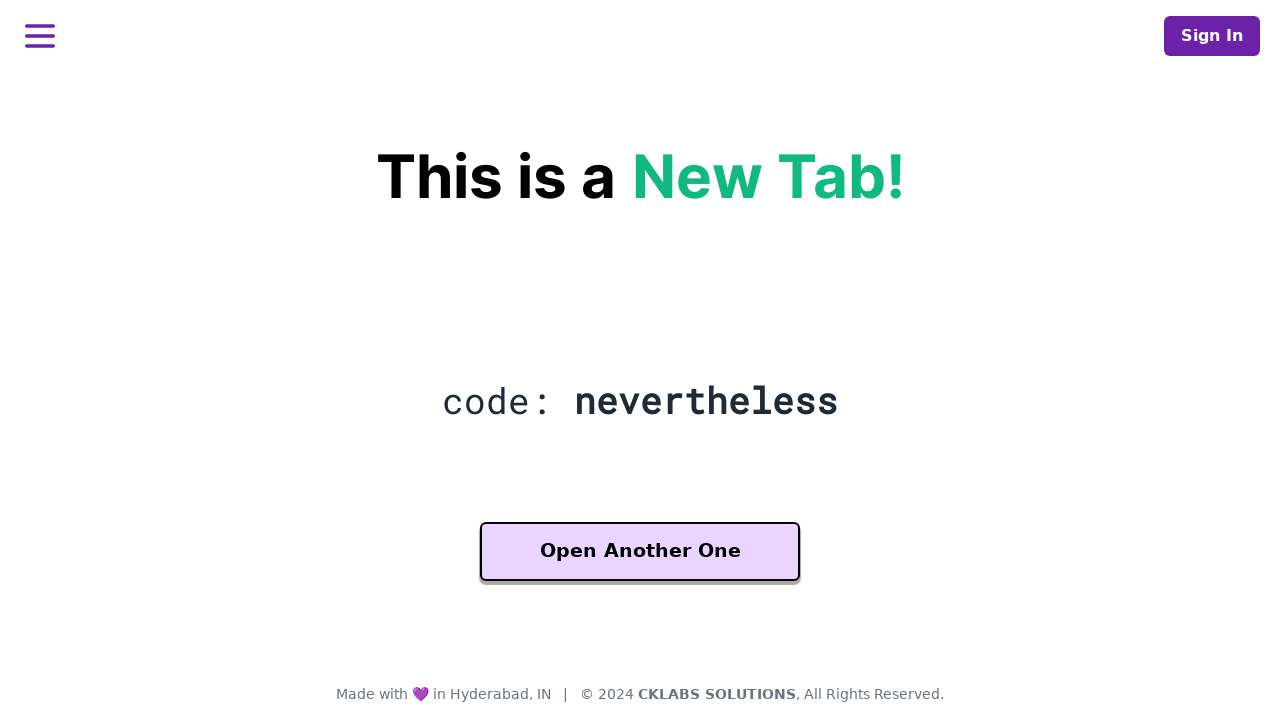

Waited for 'Another One' button to be visible on new tab
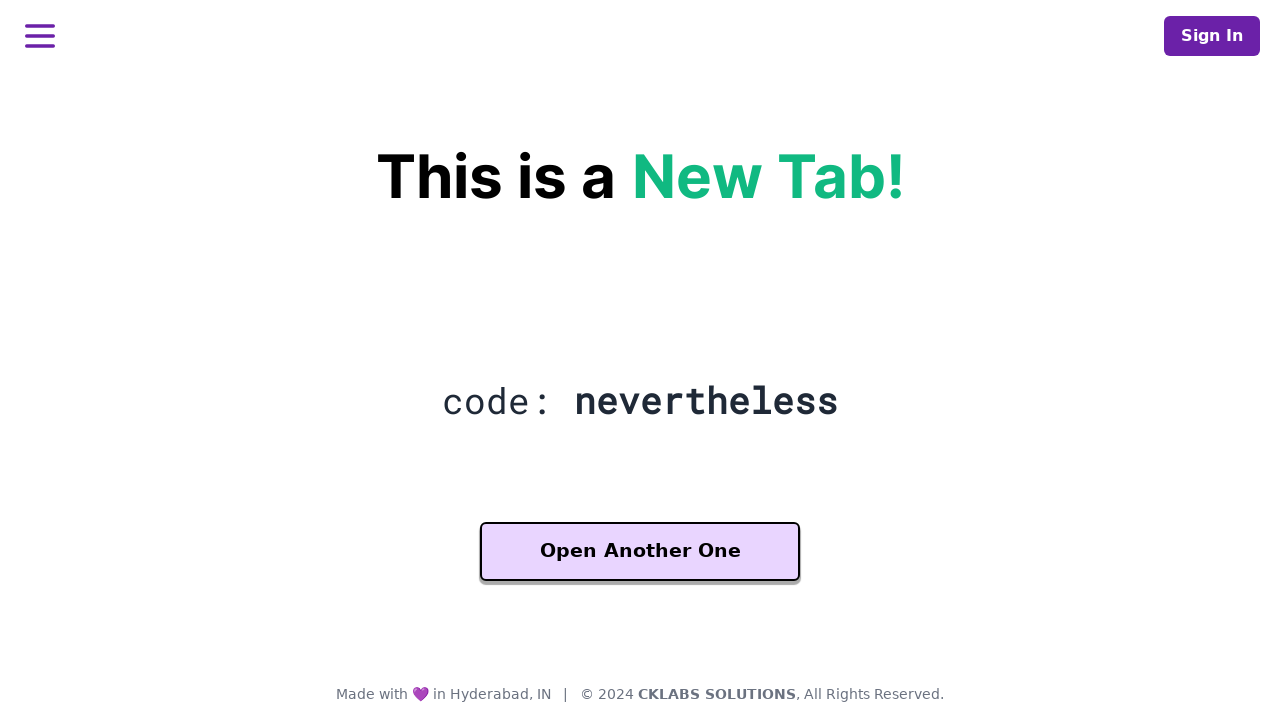

Clicked 'Another One' button to open third tab at (640, 552) on xpath=//button[contains(text(), 'Another One')]
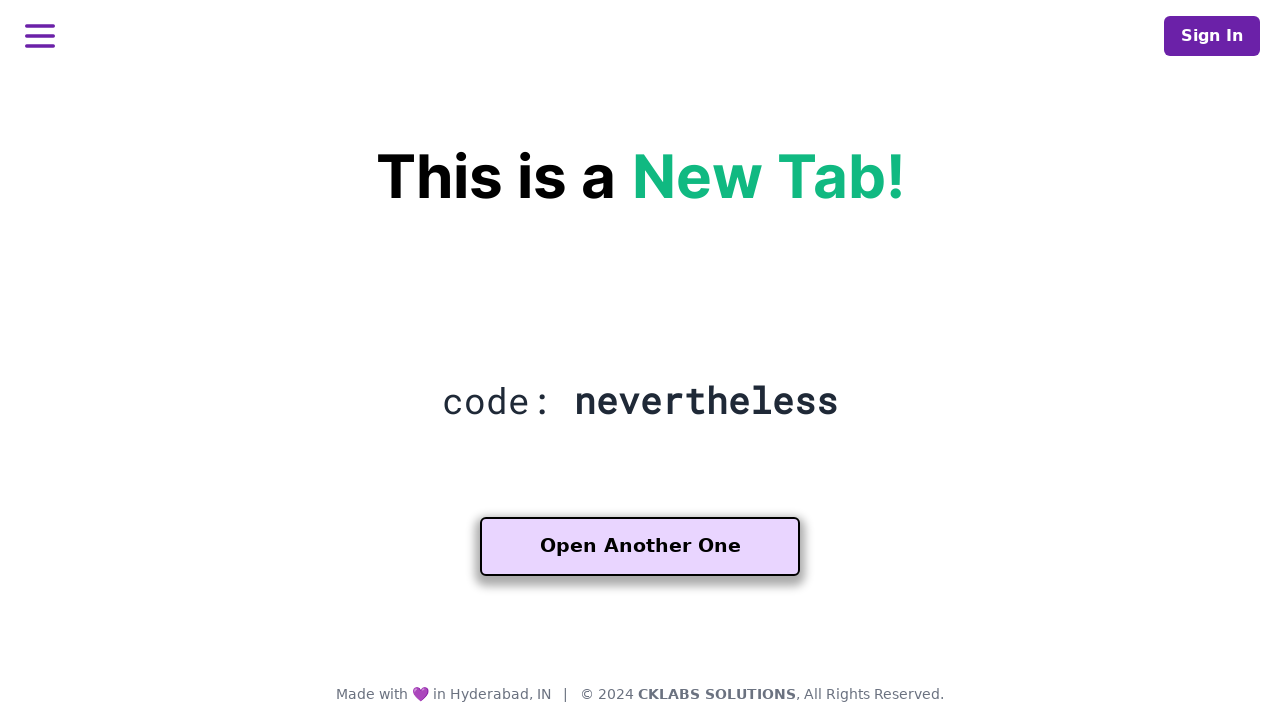

Got reference to third opened tab
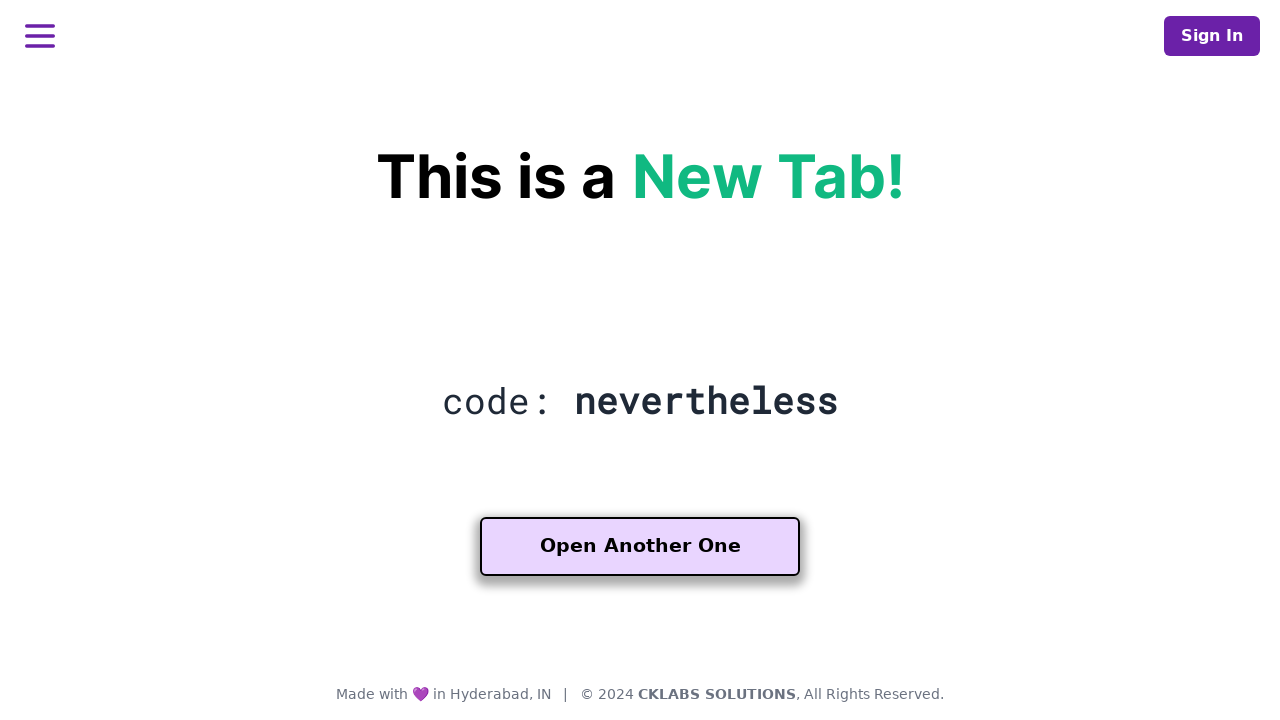

Third tab finished loading
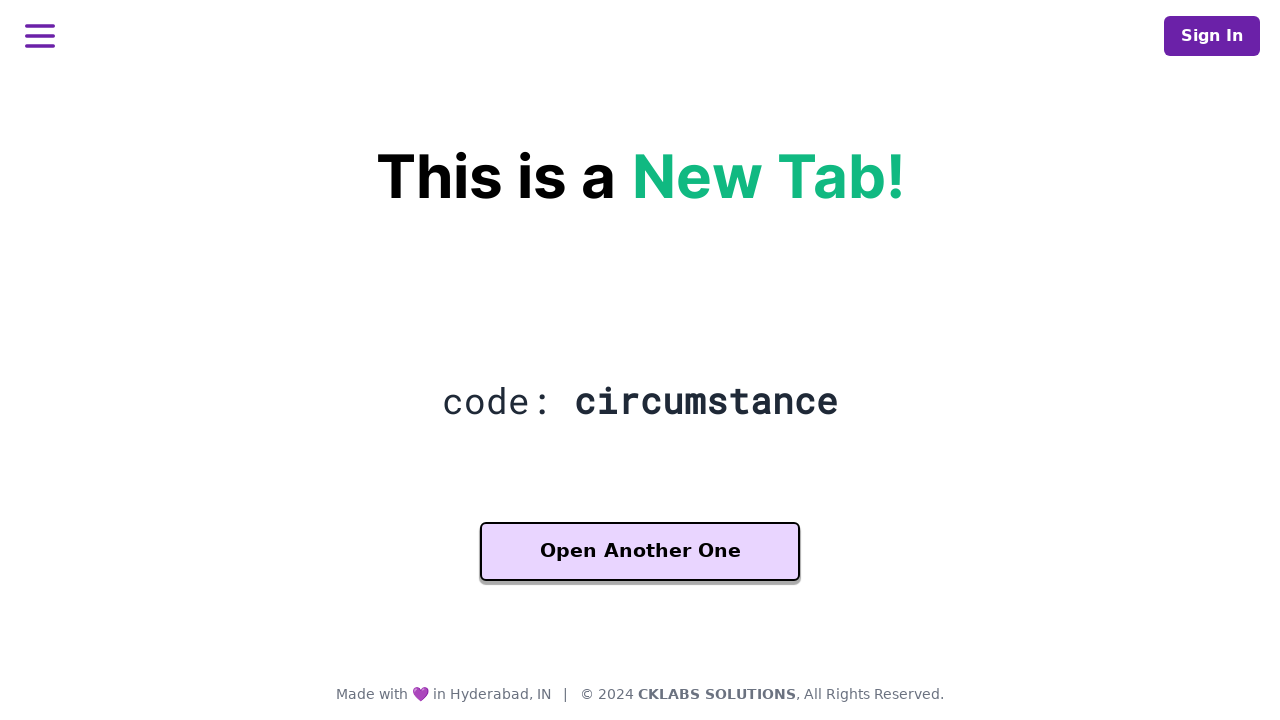

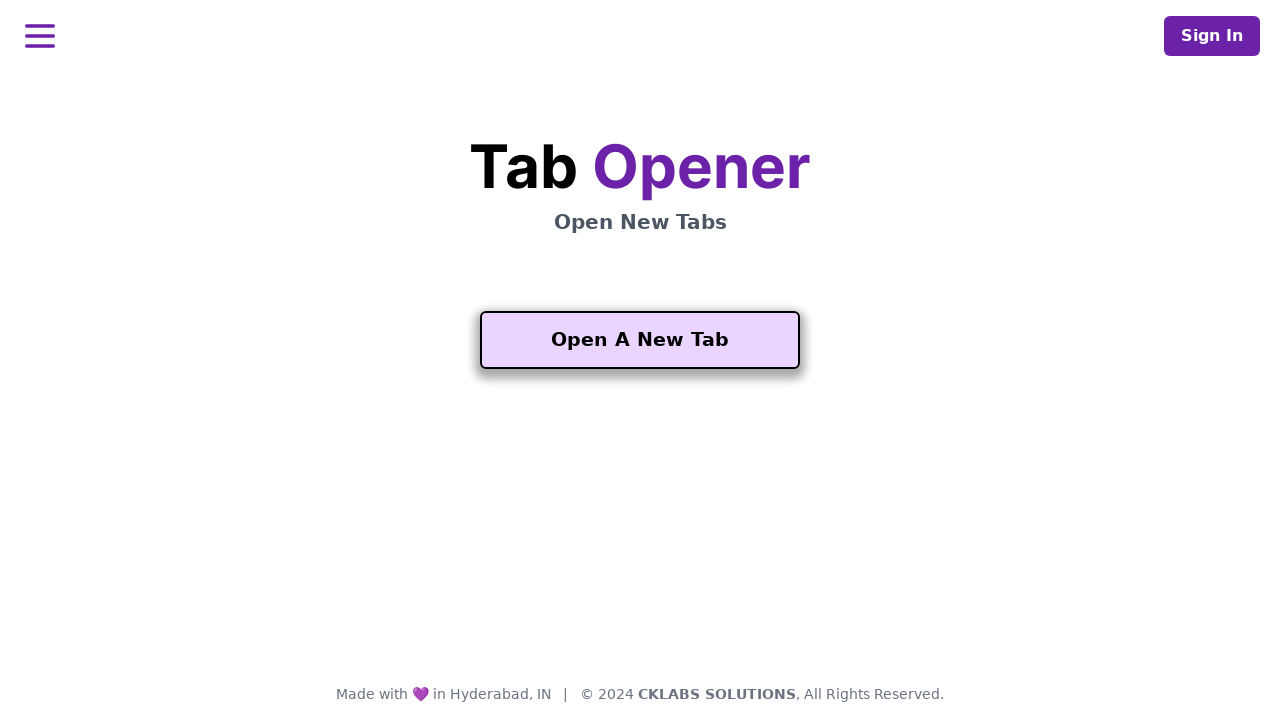